Tests form submission by filling in personal information fields including name, email, phone, and gender, then submitting the form

Starting URL: https://demoqa.com/automation-practice-form

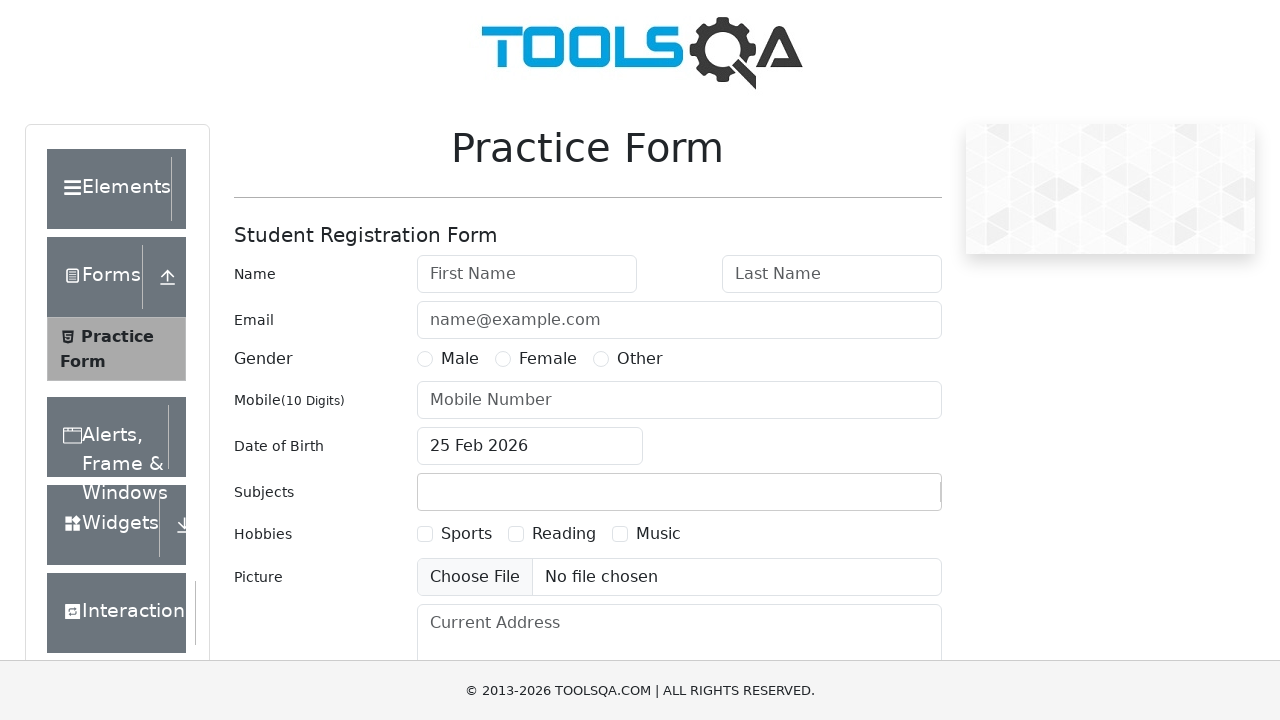

Filled first name field with 'Bob' on #firstName
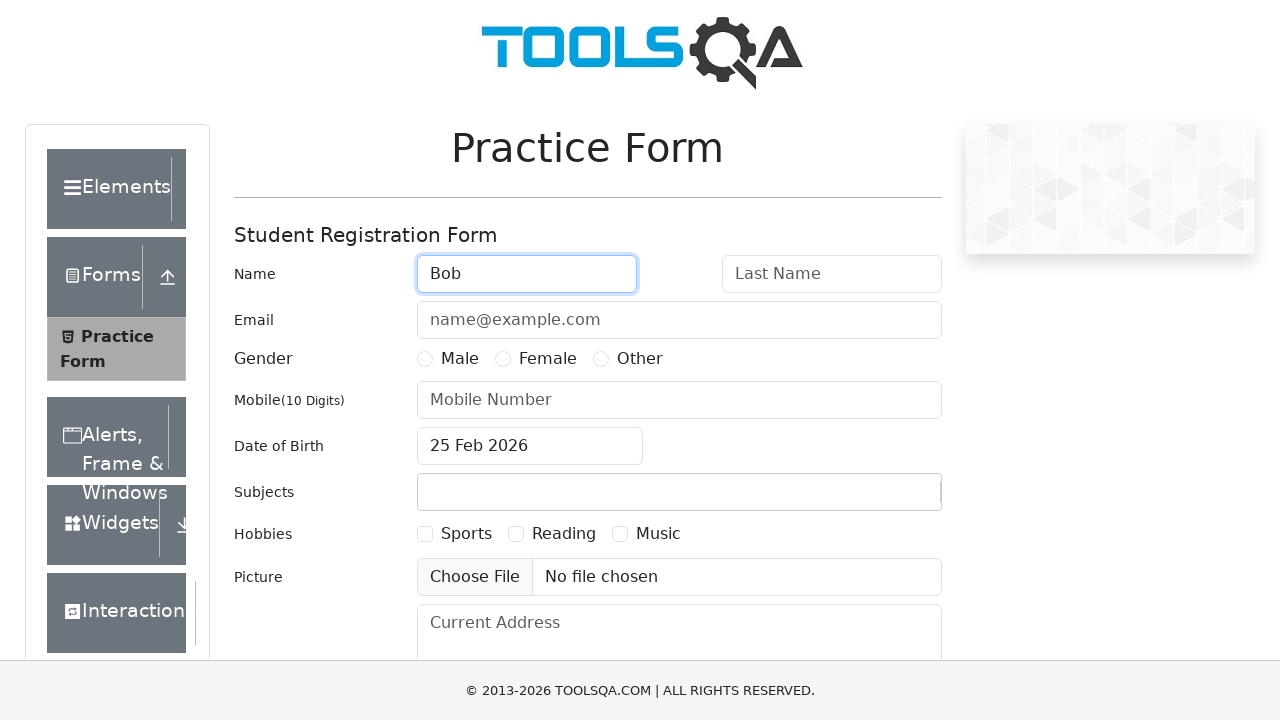

Filled last name field with 'Boboc' on //input[@id='lastName']
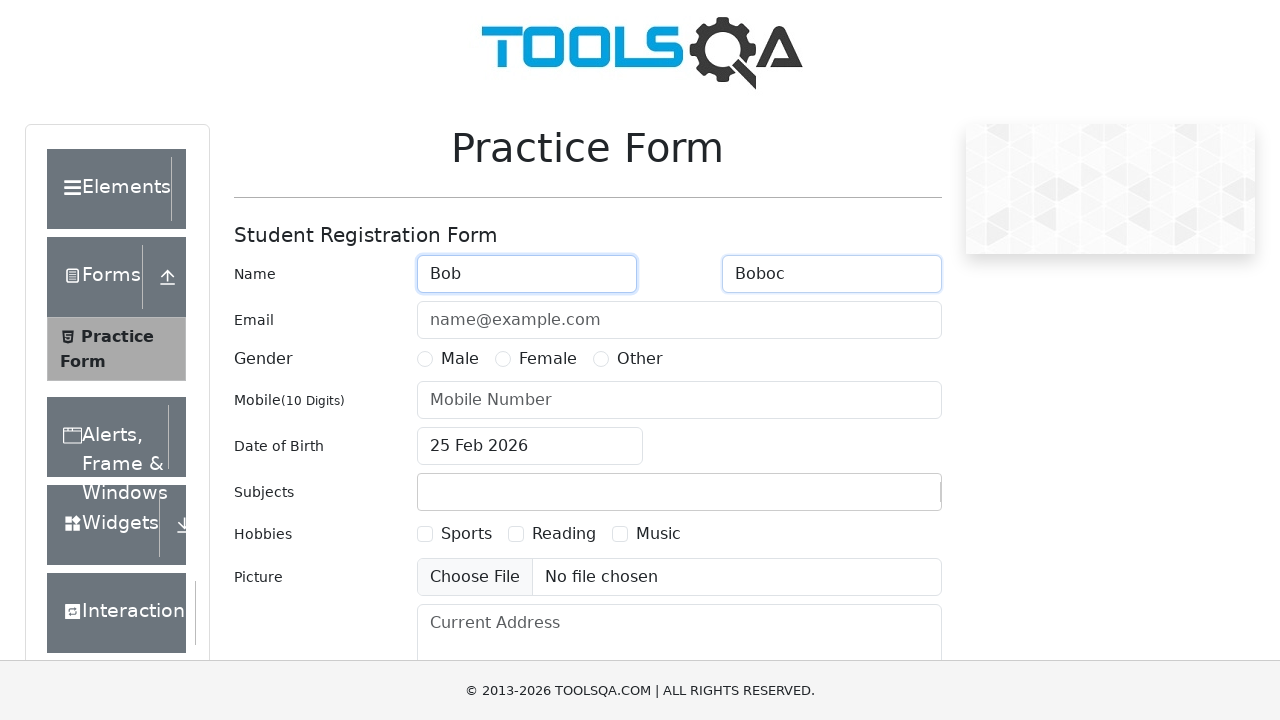

Filled email field with 'test@gmail.com' on //input[@id='userEmail']
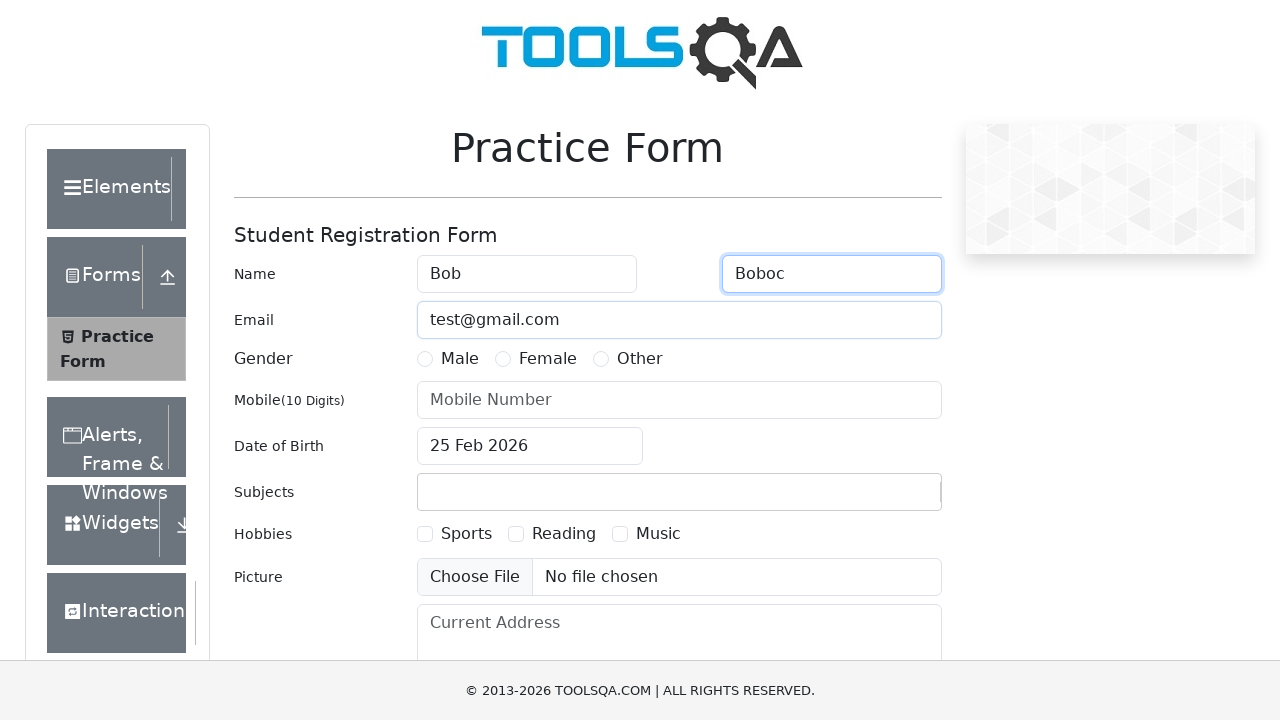

Filled phone number field with '1234567890' on //input[@id='userNumber']
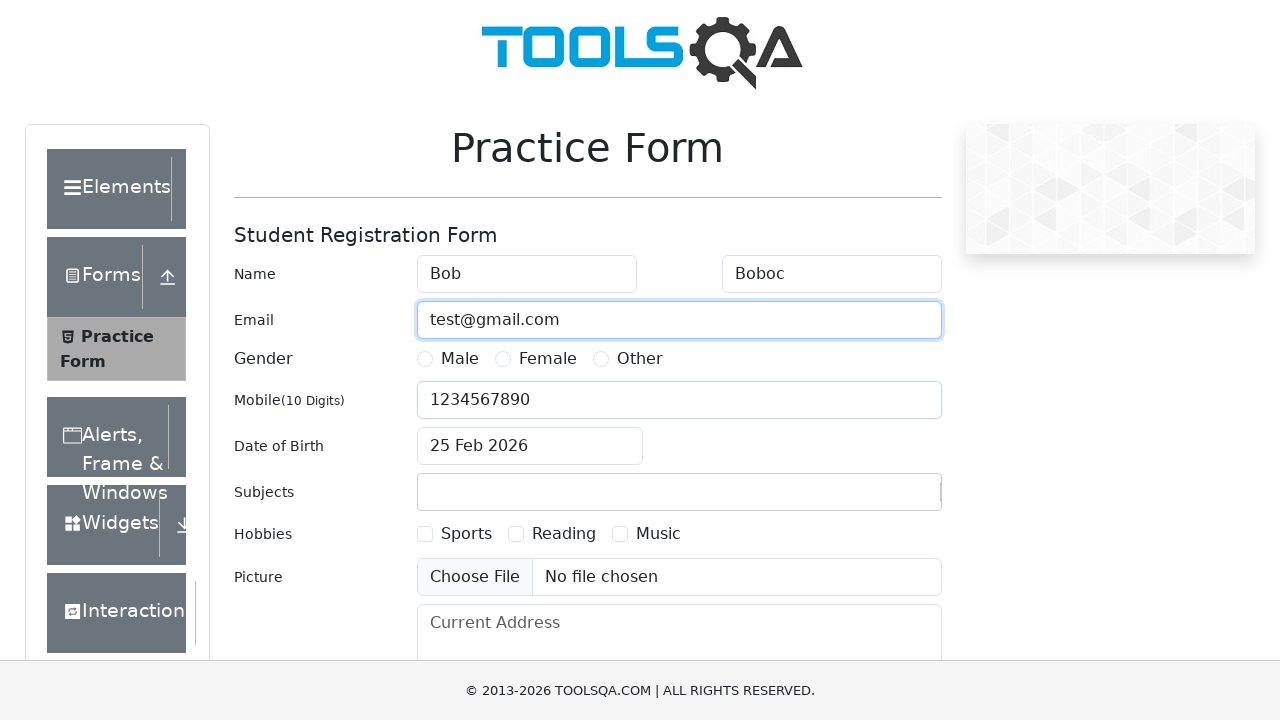

Selected gender radio button (Male) at (460, 359) on xpath=//input[@id='gender-radio-1']/following-sibling::label
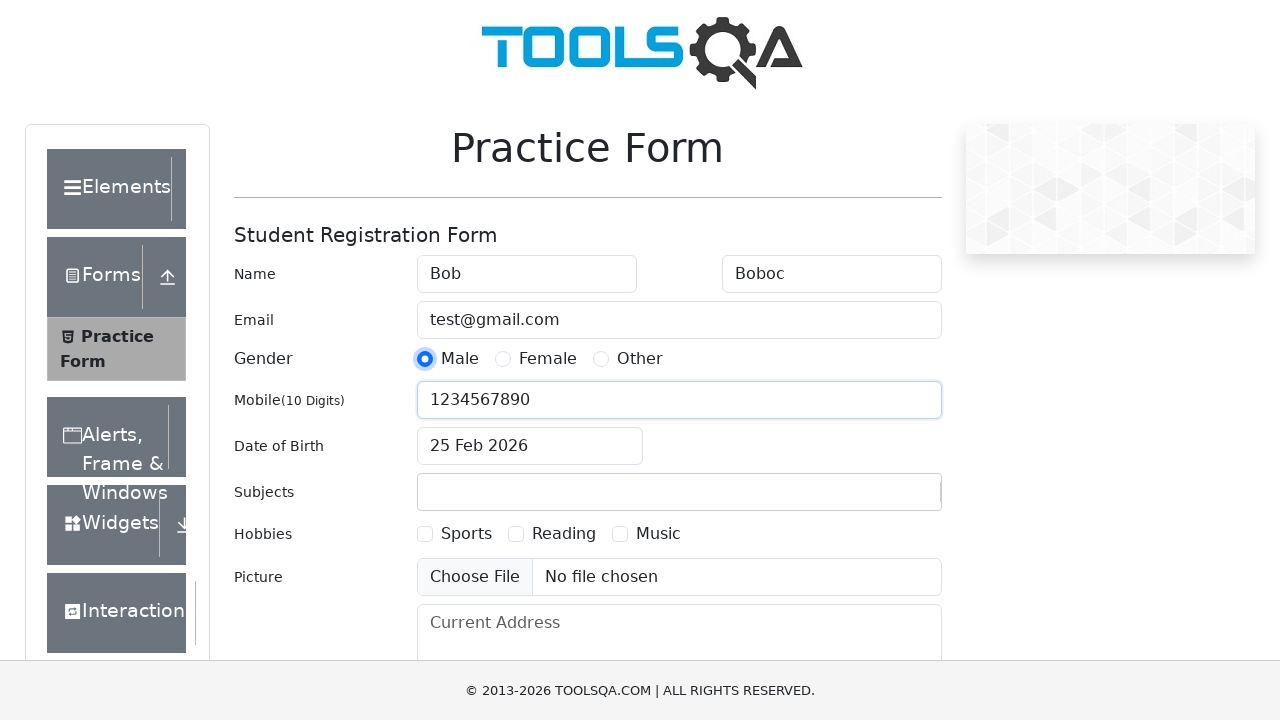

Scrolled down to reveal submit button
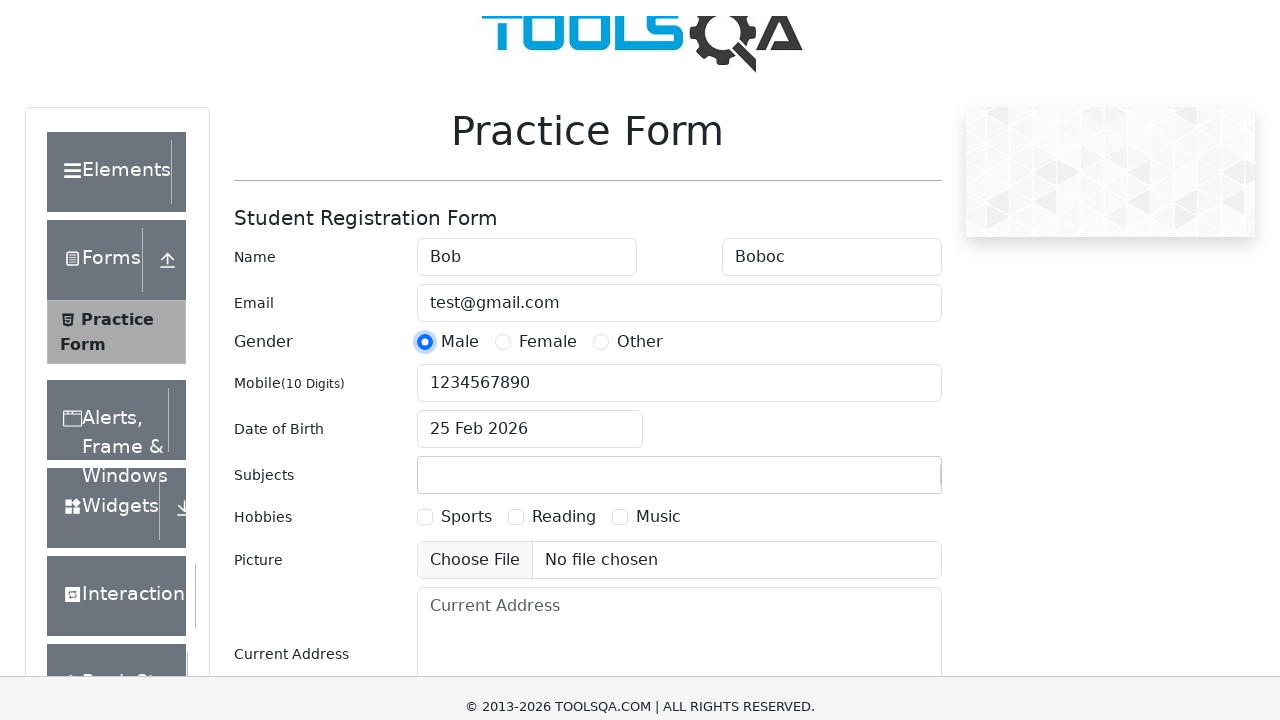

Clicked submit button to submit the form at (885, 499) on #submit
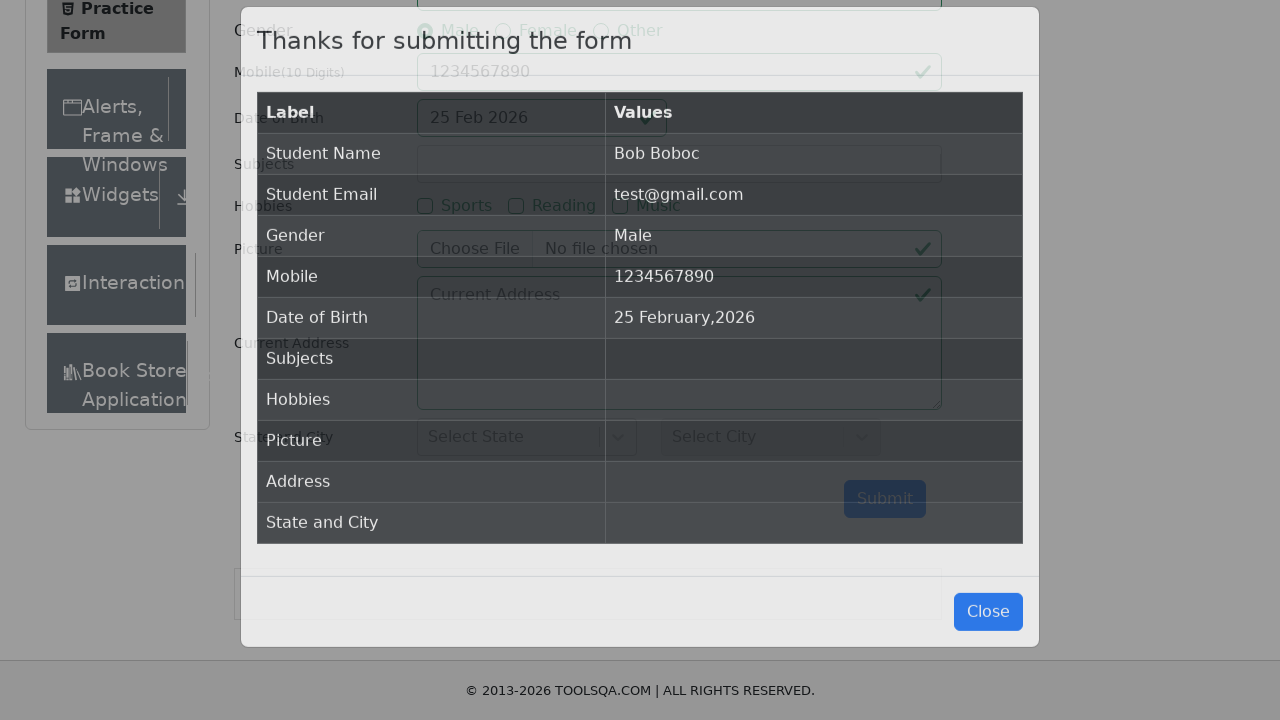

Form submission confirmation modal appeared
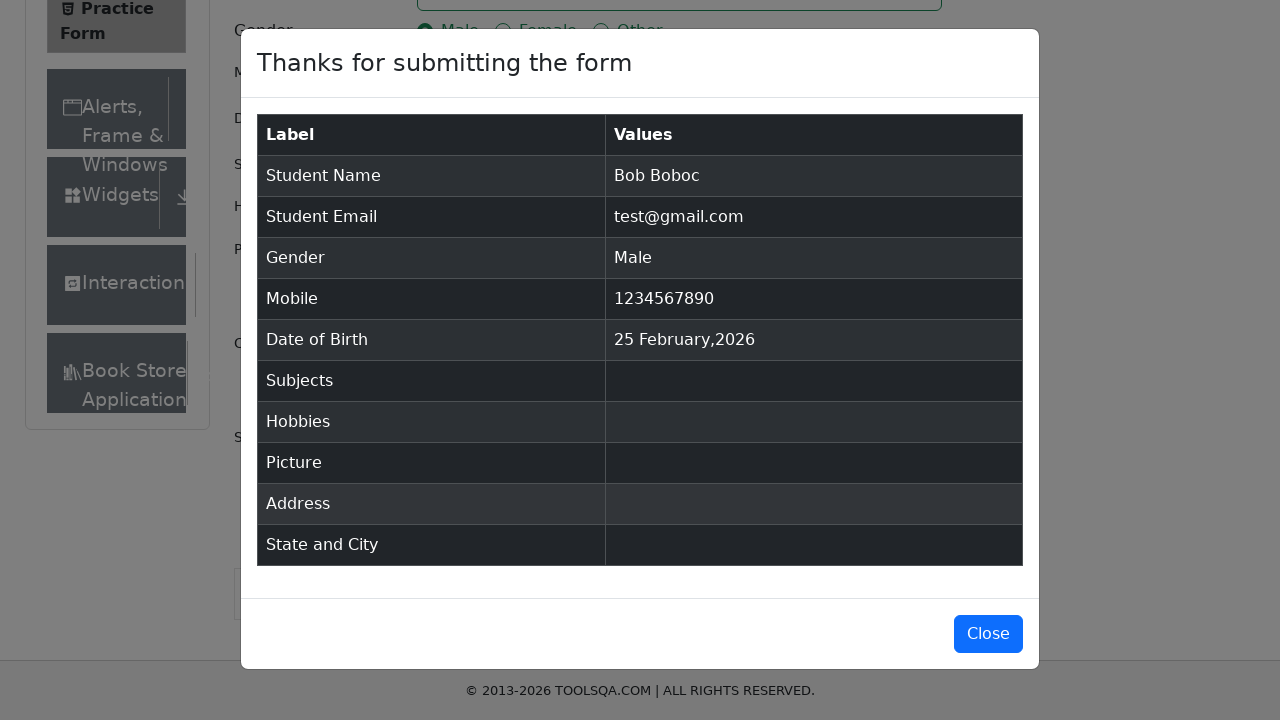

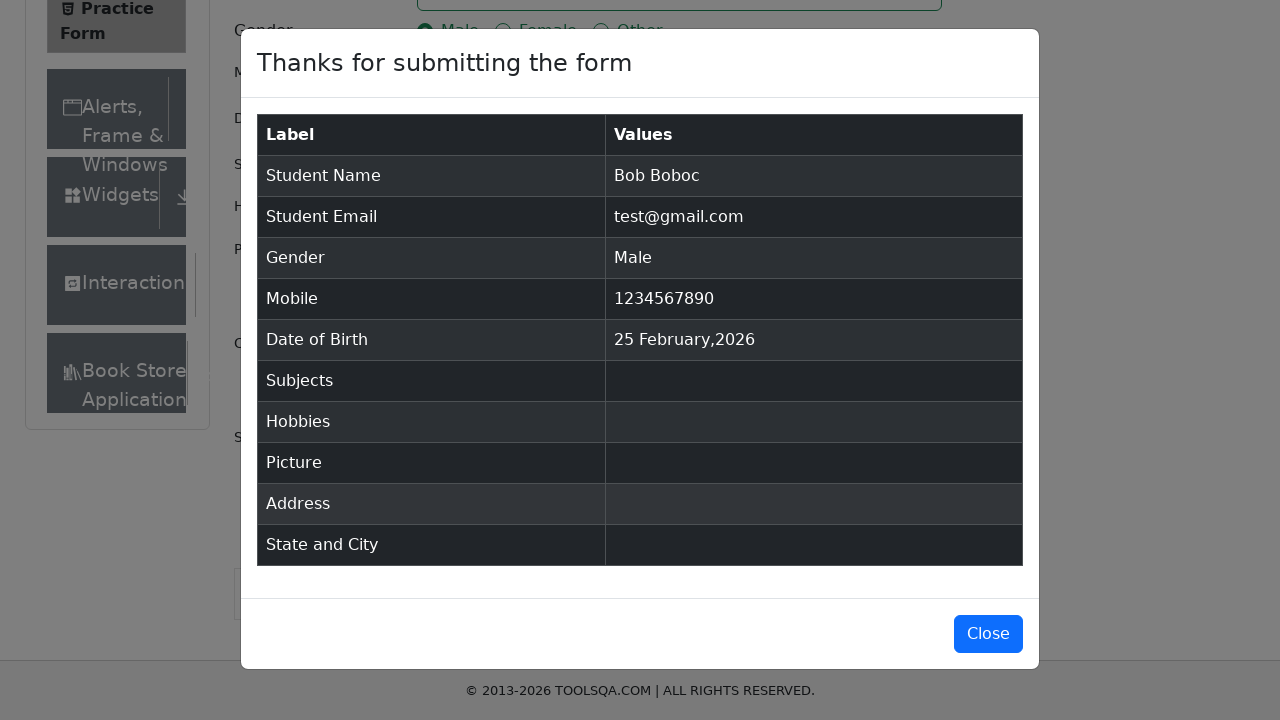